Tests making some changes to a todo and discarding the edit by pressing Escape

Starting URL: https://todomvc.com/examples/typescript-angular/#/

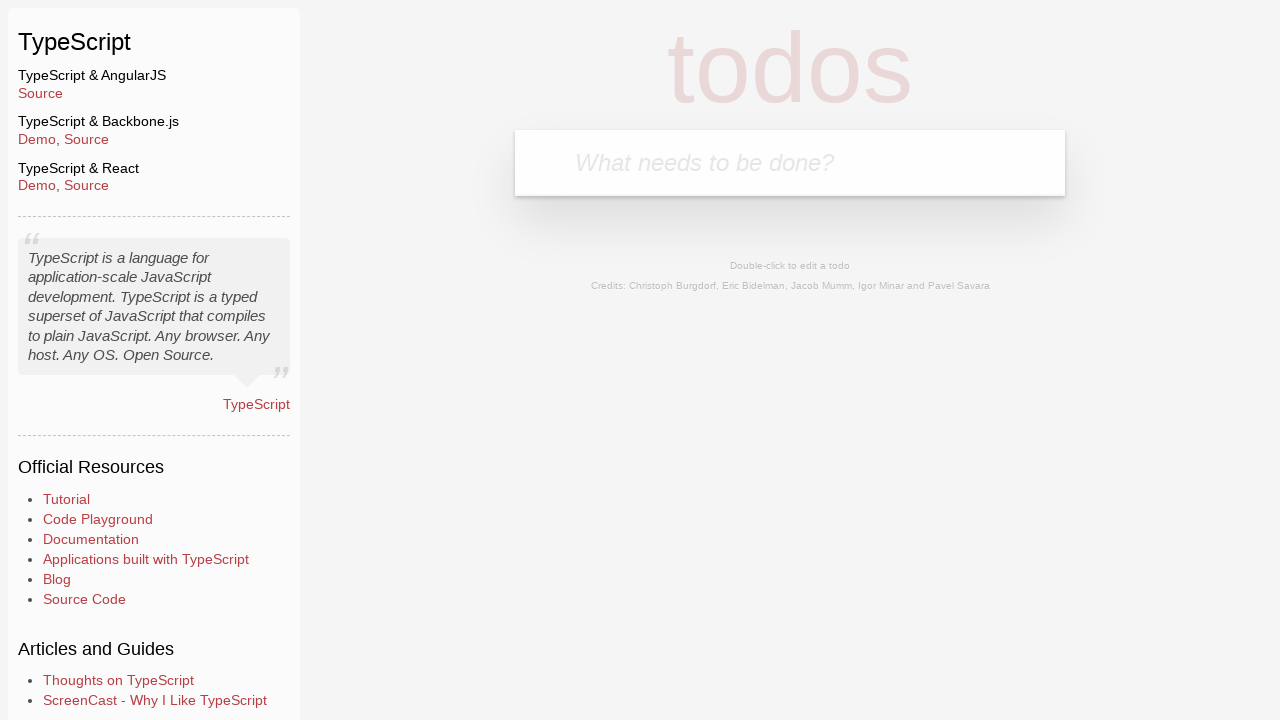

Filled new todo input with 'Lorem' on .new-todo
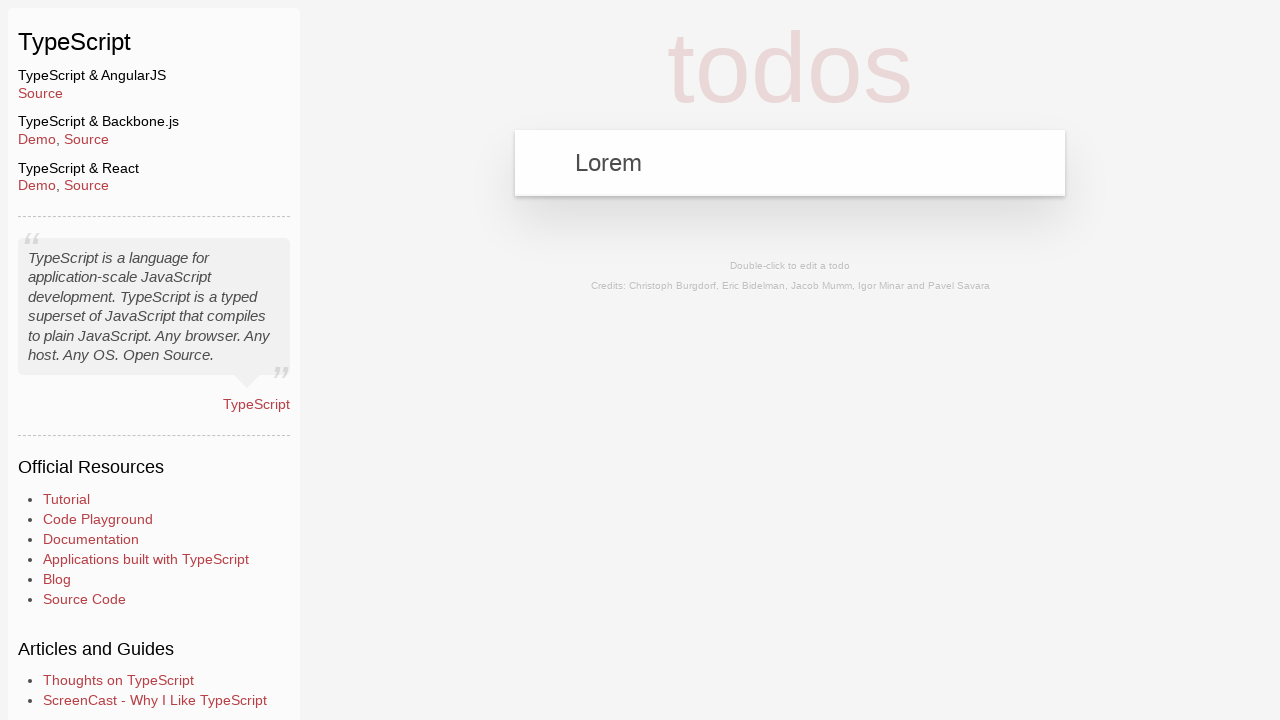

Pressed Enter to add new todo on .new-todo
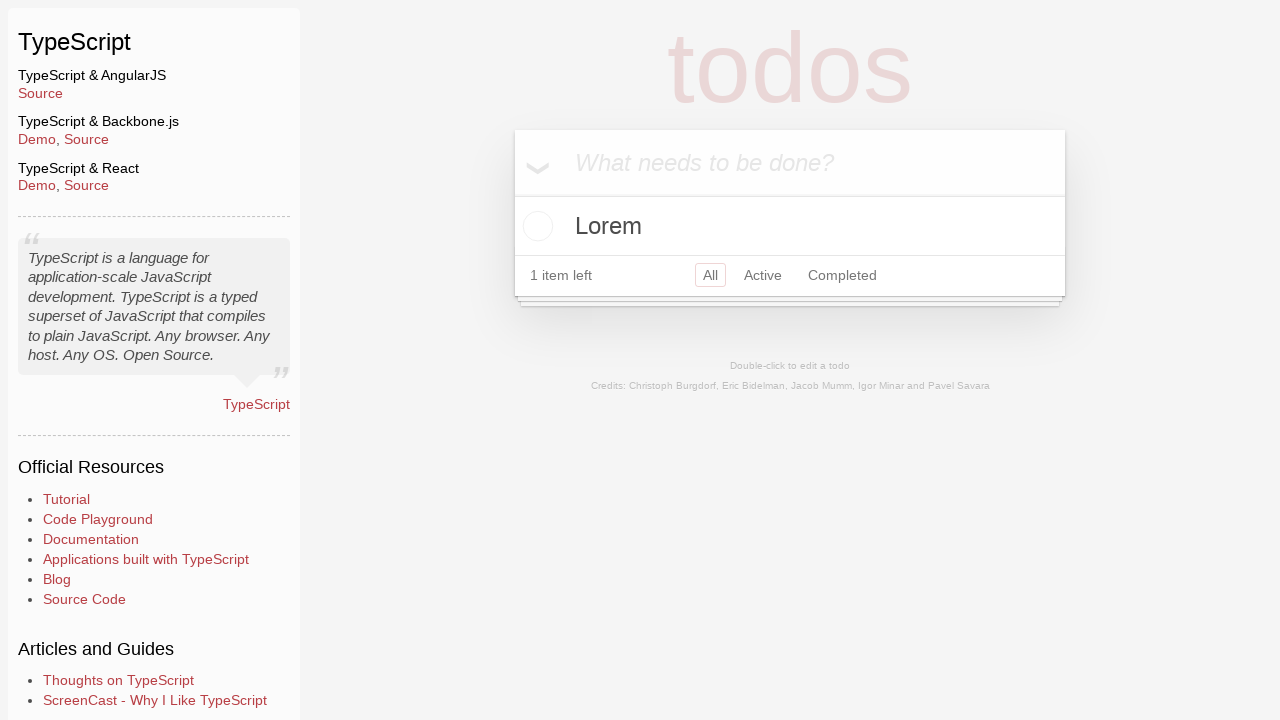

Double-clicked todo to enter edit mode at (790, 226) on text=Lorem
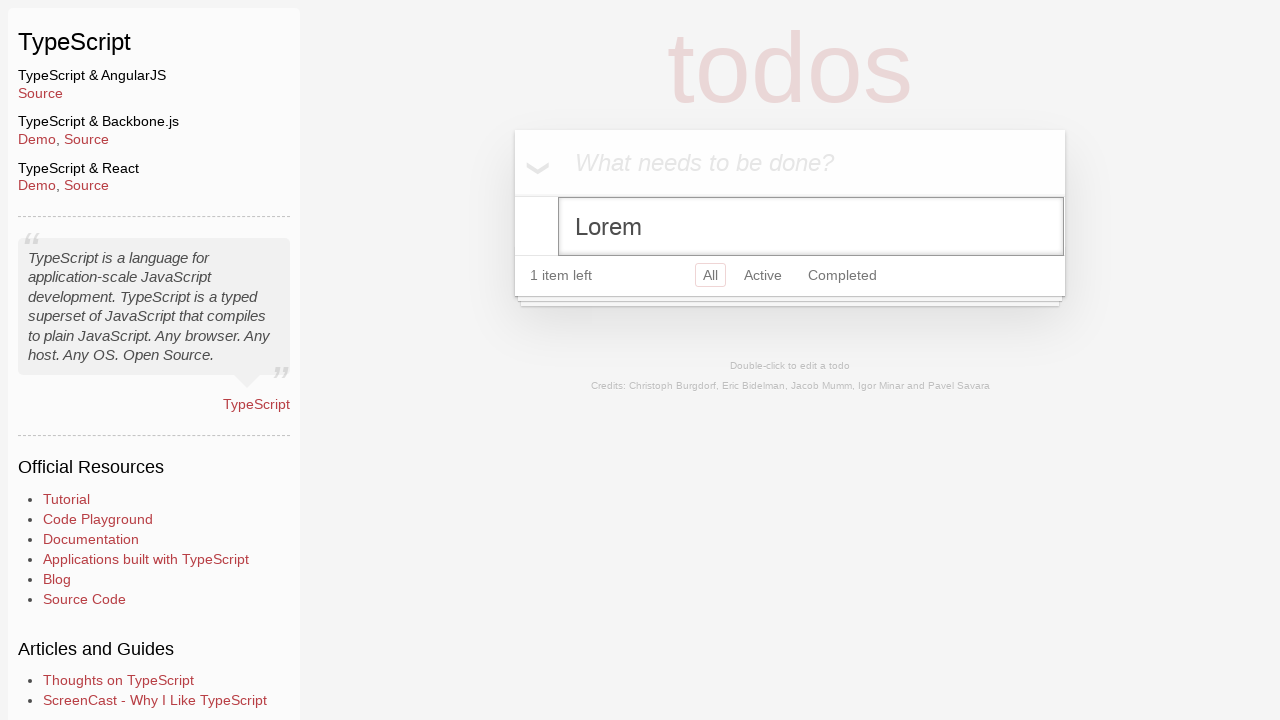

Filled edit field with 'Lorem' on .edit
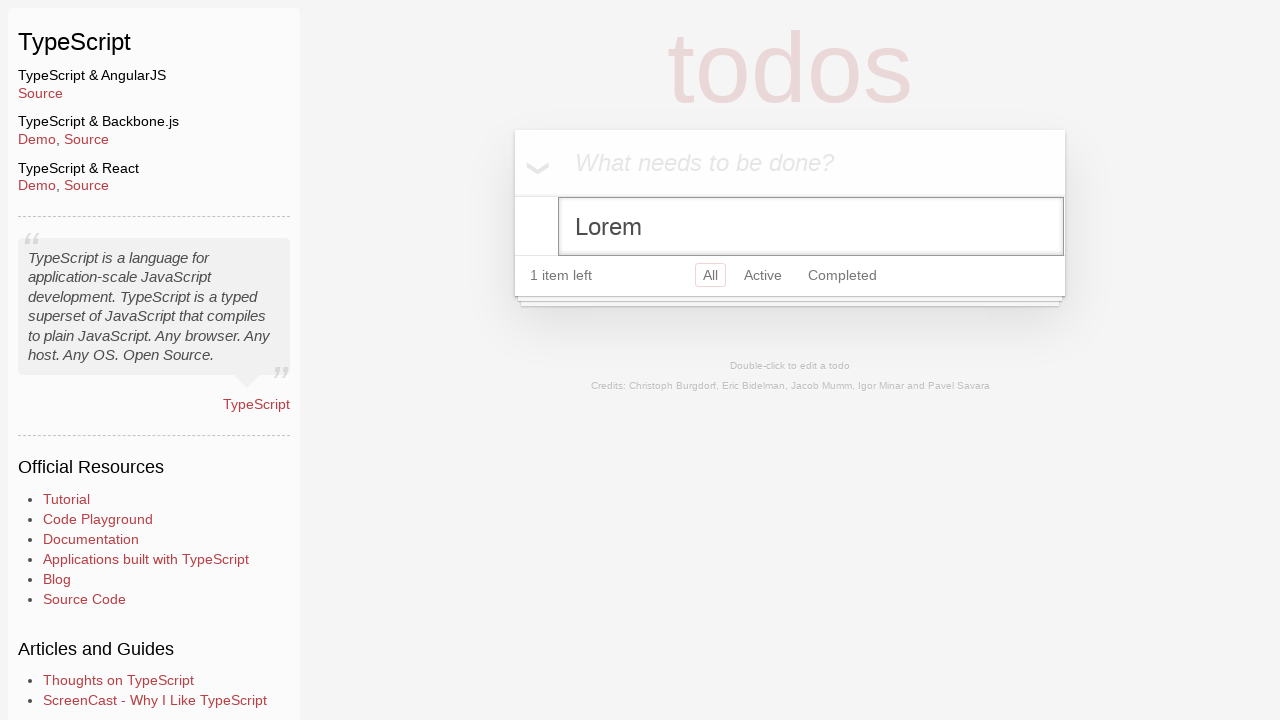

Pressed Escape to discard changes on .edit
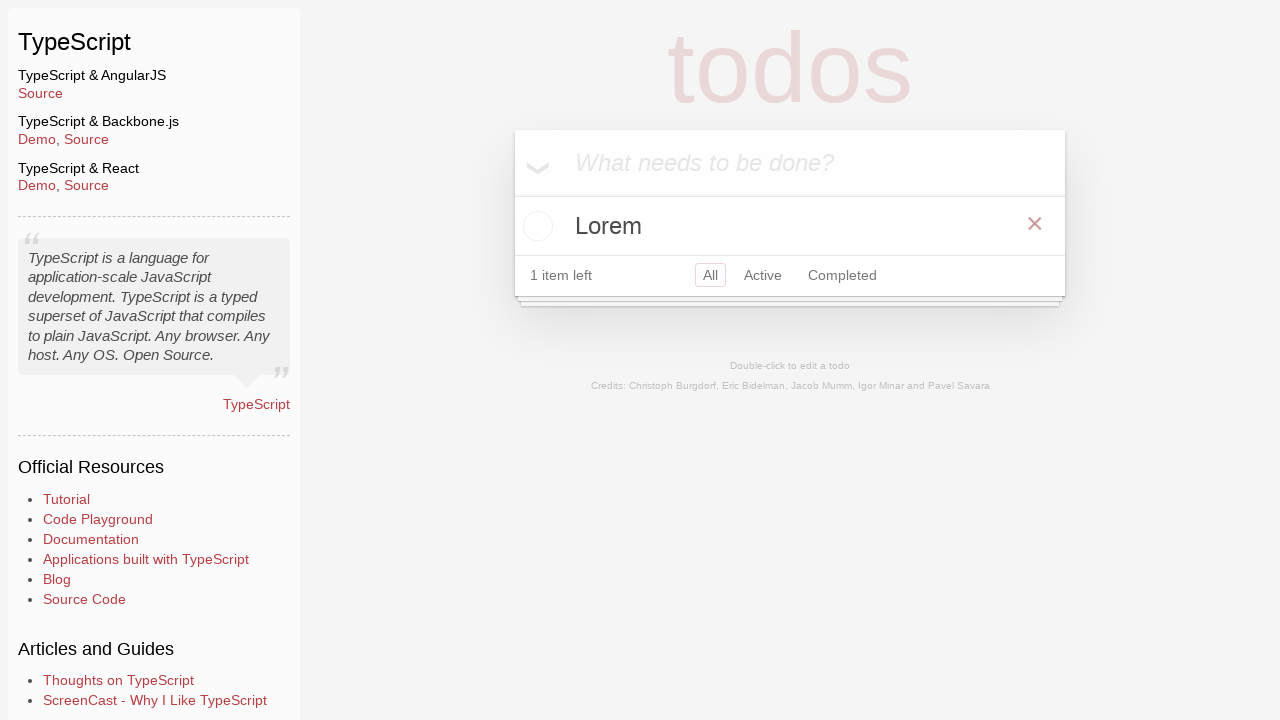

Verified original todo text 'Lorem' is still displayed
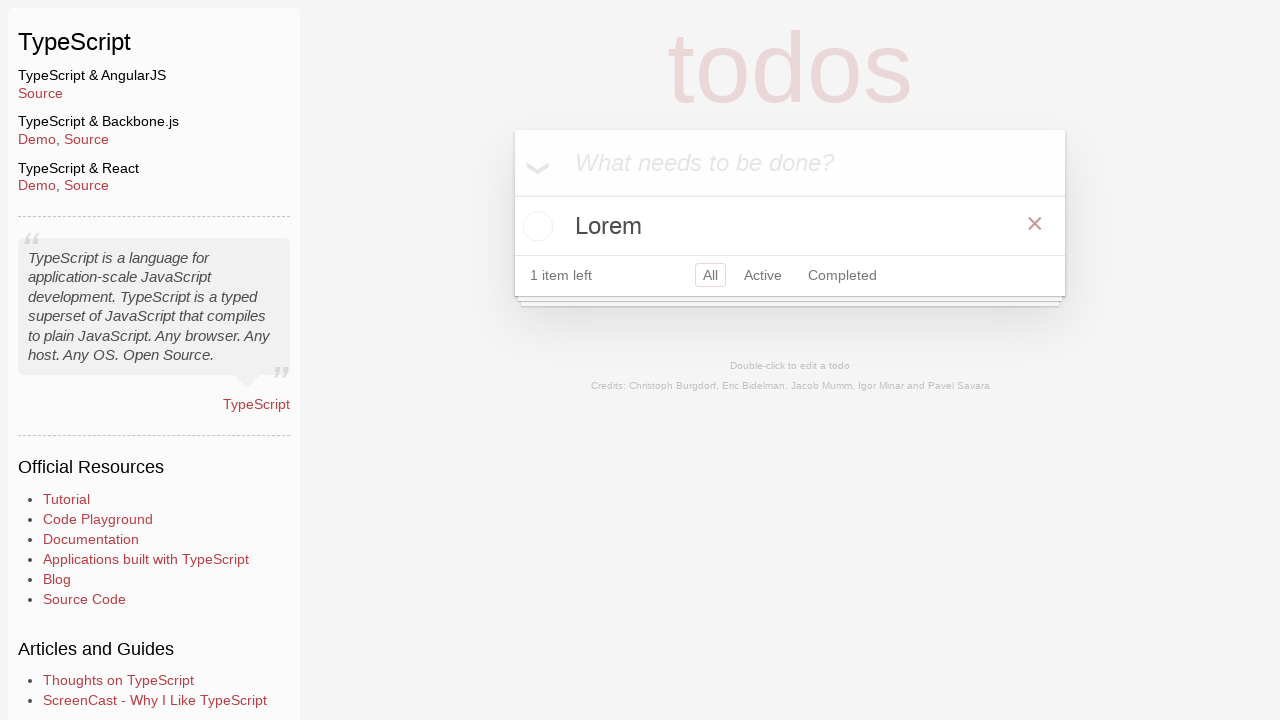

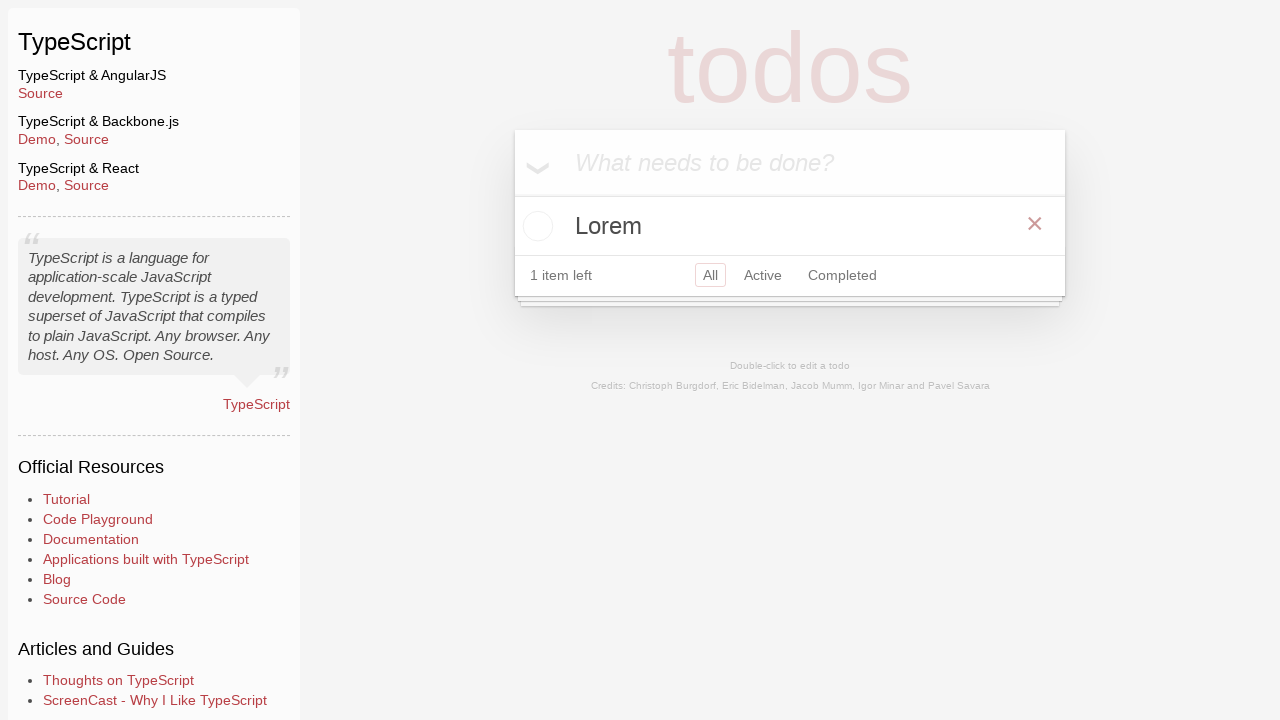